Tests the login form error message when username is filled but password field is empty

Starting URL: https://www.saucedemo.com/

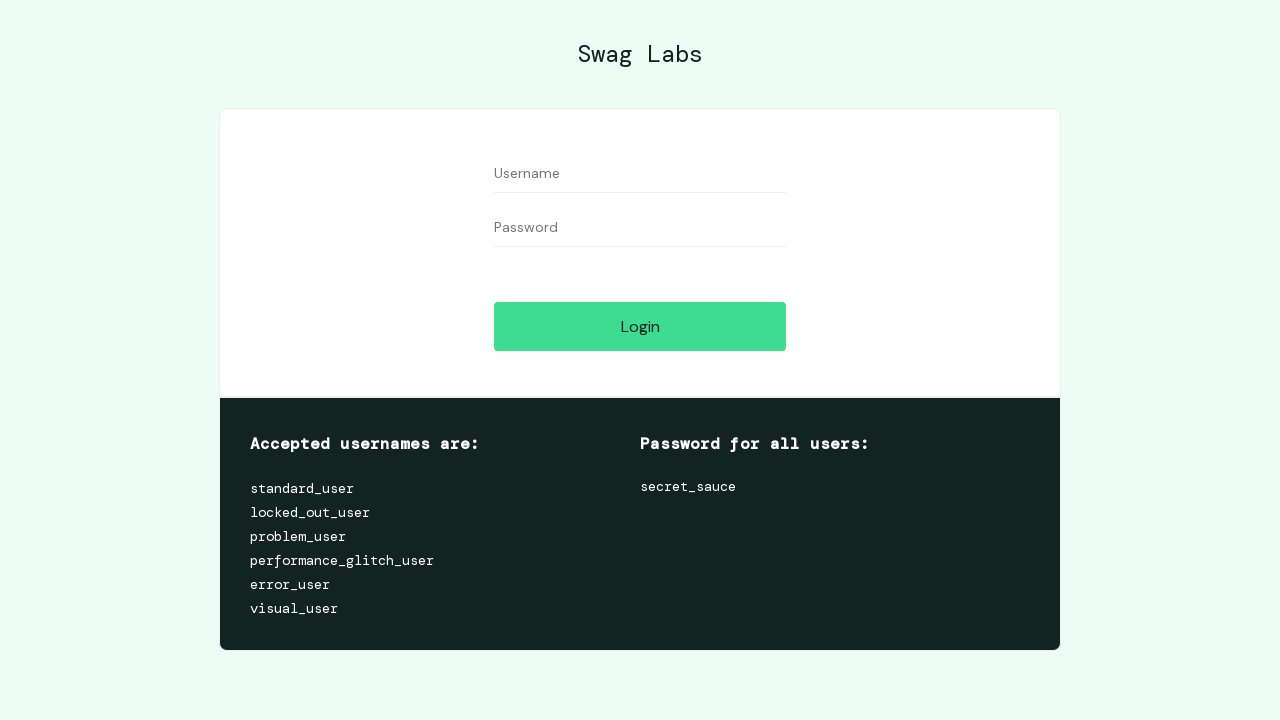

Filled username field with 'standard_user' on #user-name
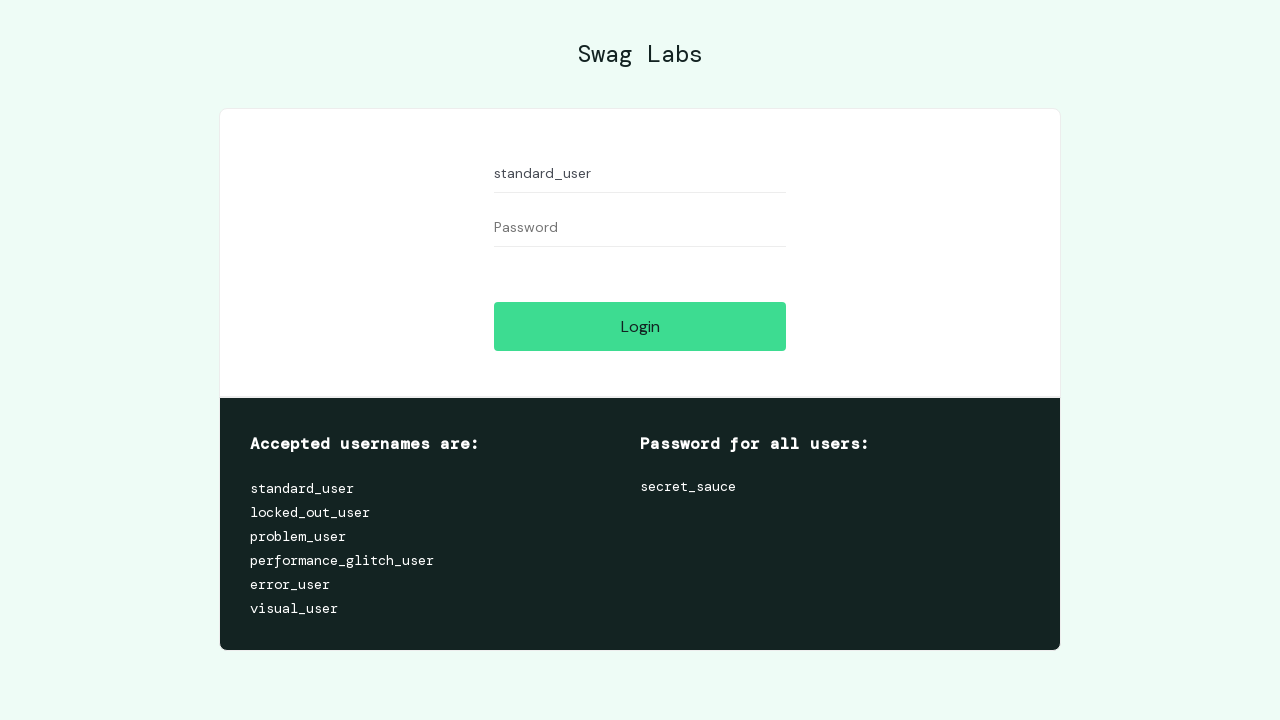

Pressed Enter key in username field on #user-name
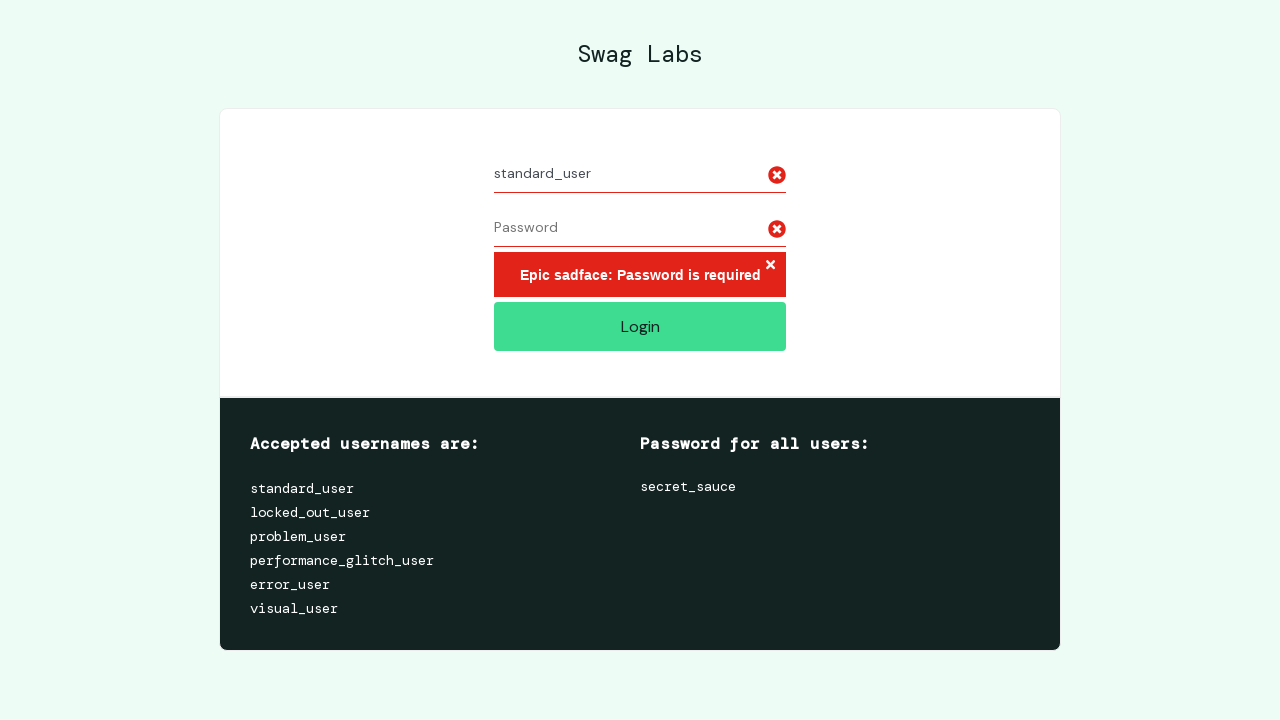

Clicked login button at (640, 326) on #login-button
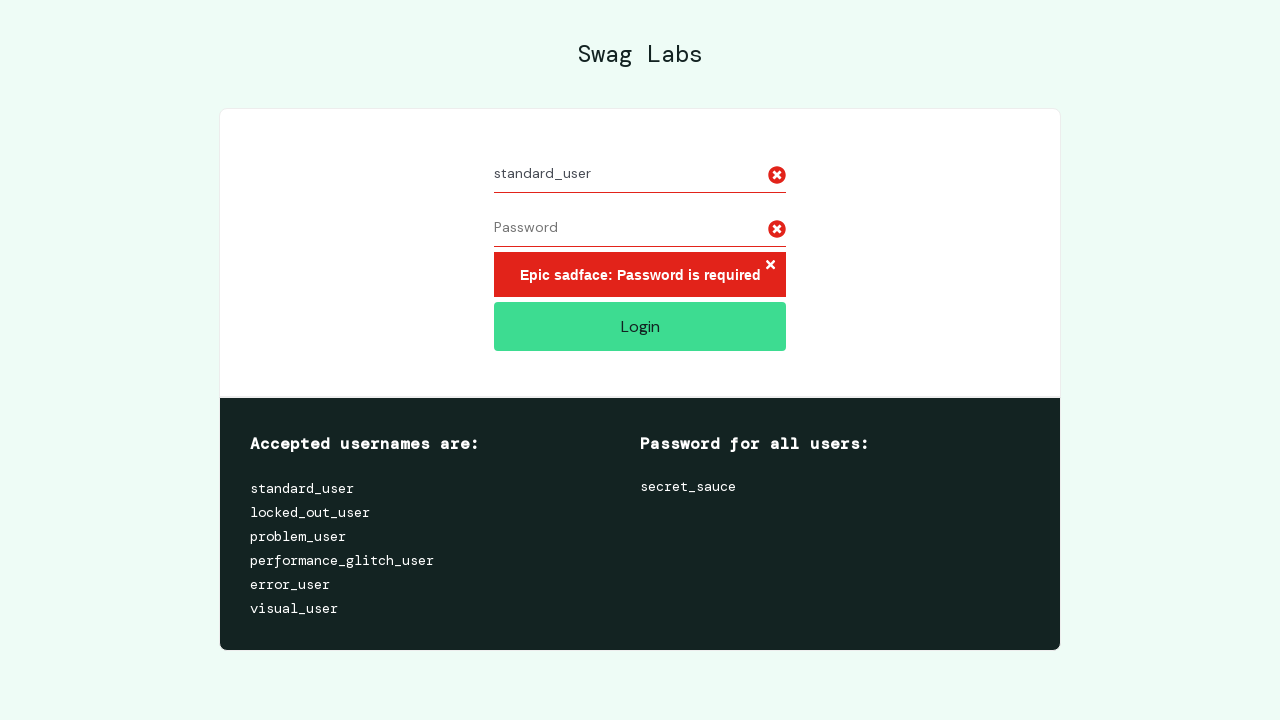

Error message appeared on page
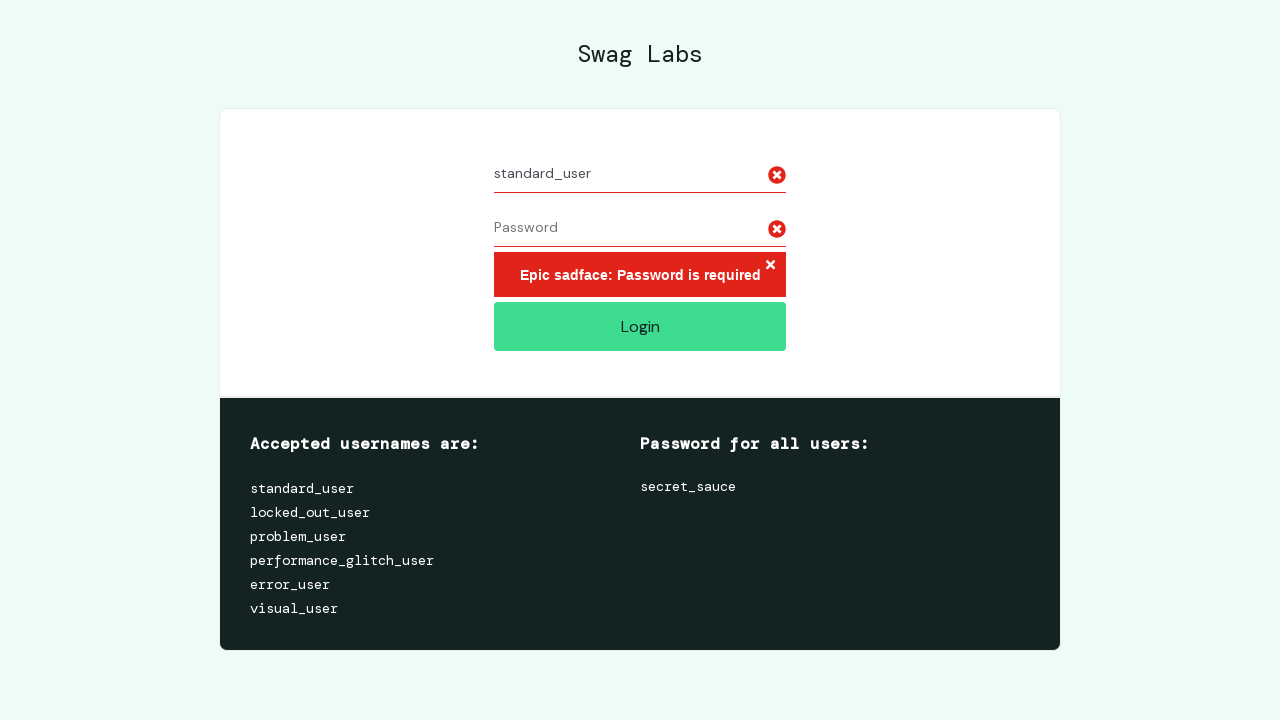

Located error message element
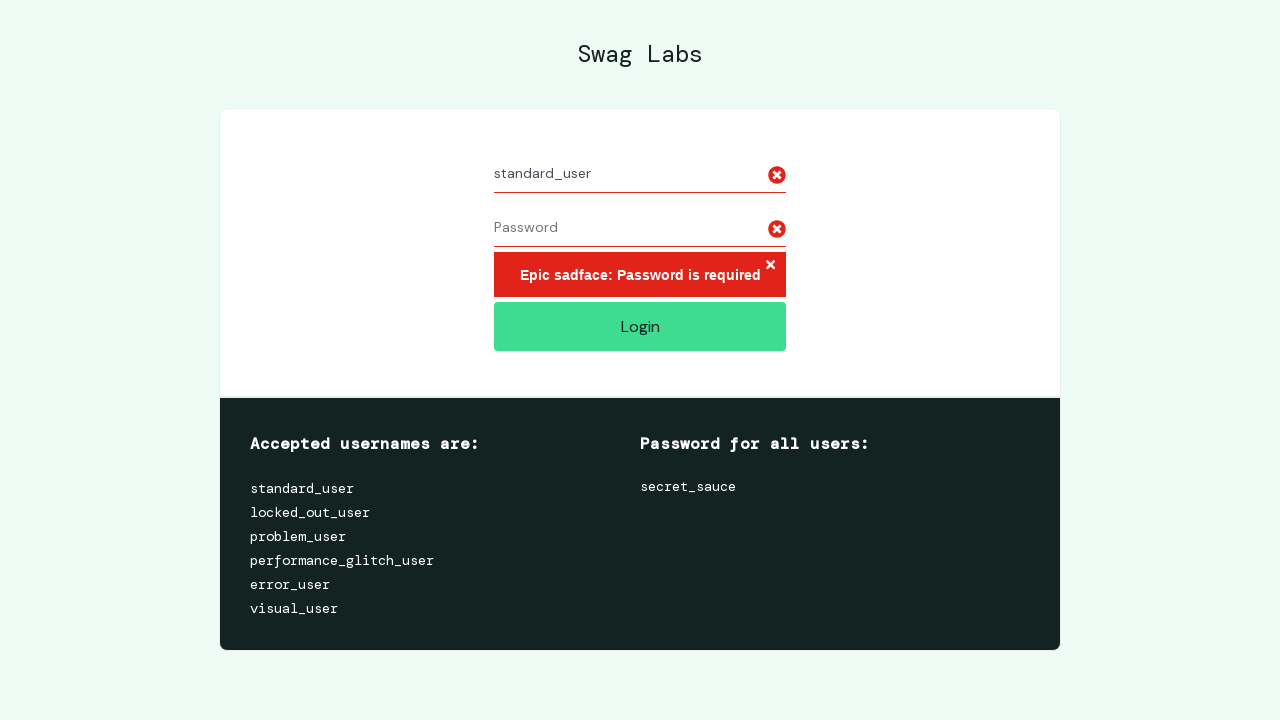

Verified error message text: 'Epic sadface: Password is required'
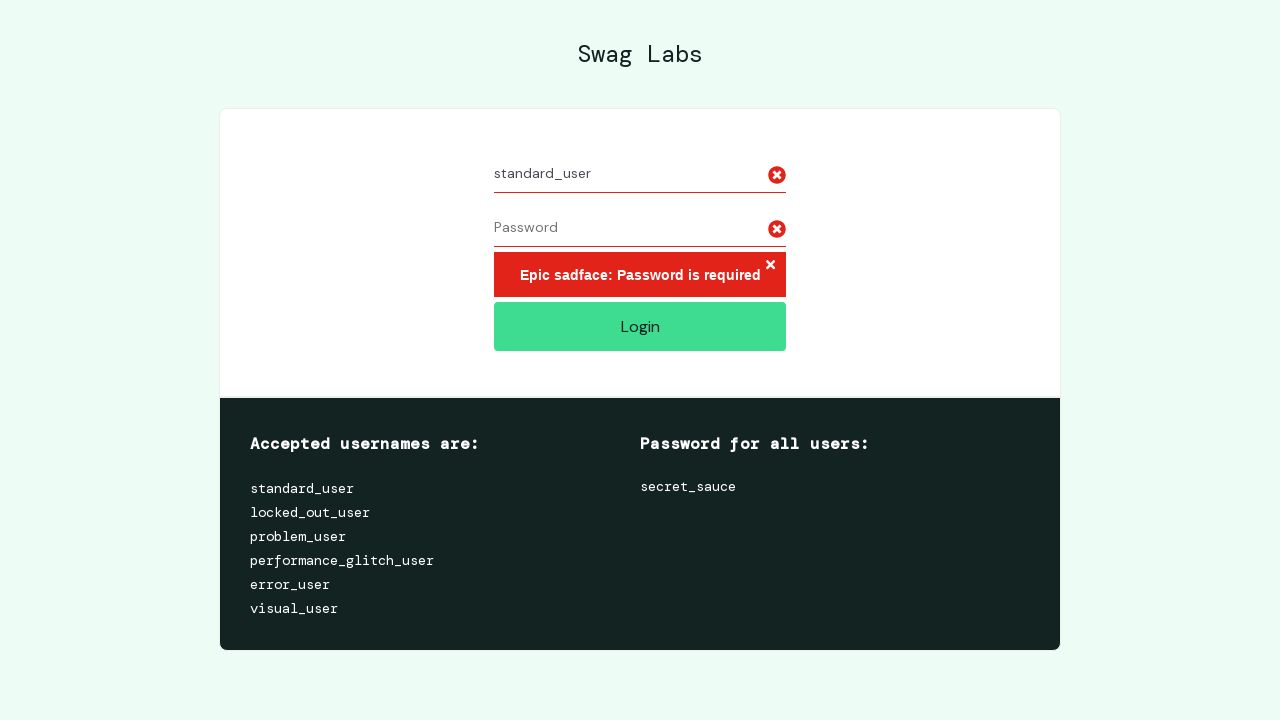

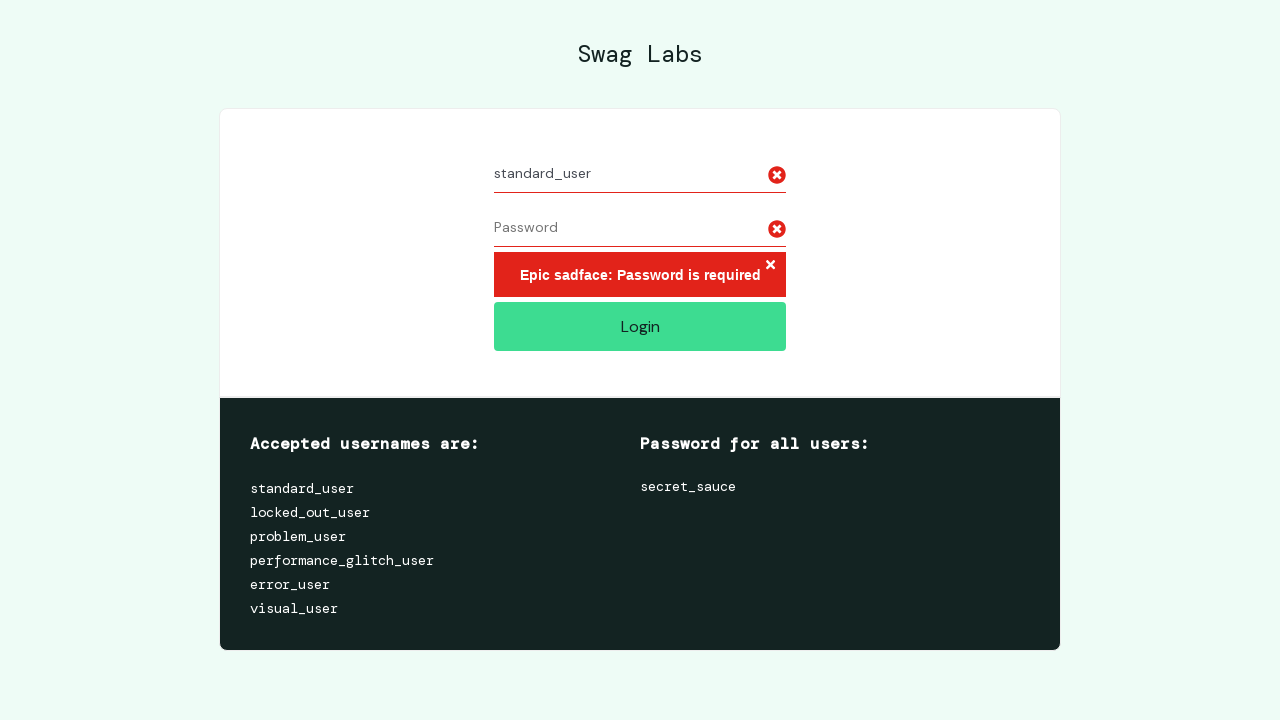